Tests a registration form by filling in personal details (first name, last name, address, email, phone) using keyboard navigation with Tab and Space keys

Starting URL: http://demo.automationtesting.in/Register.html

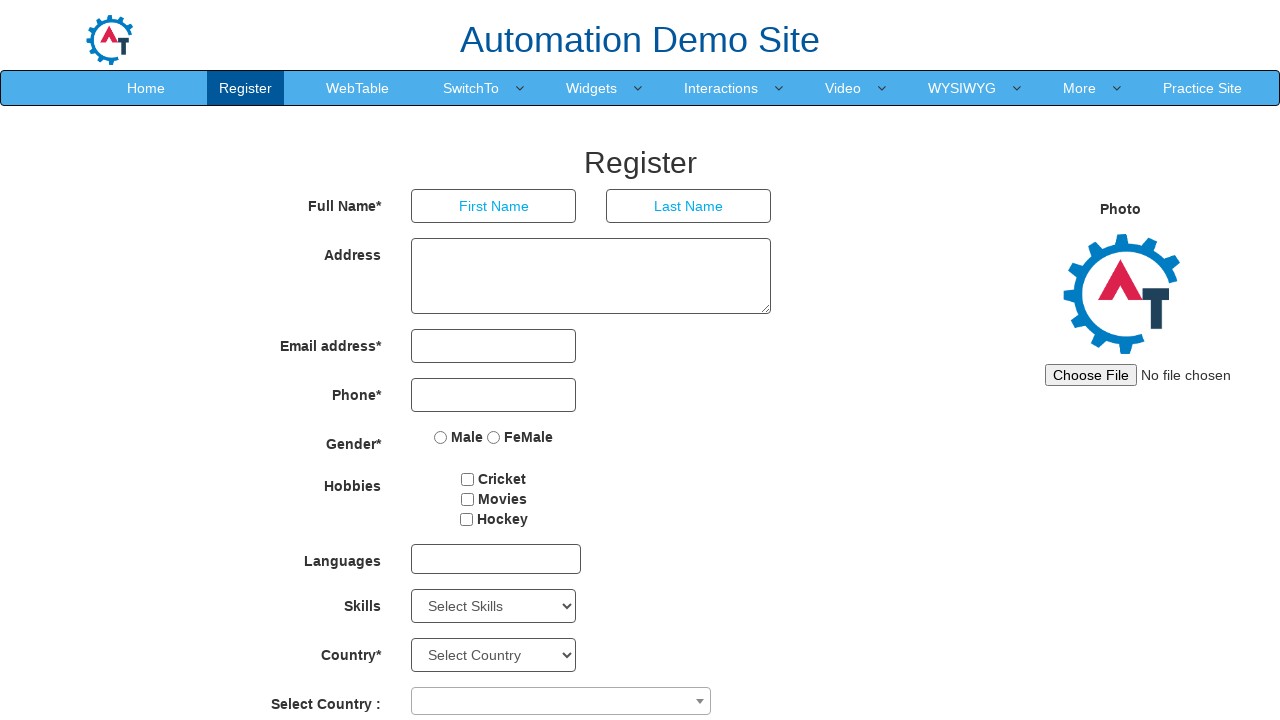

Filled first name field with 'Michael' on //input[@placeholder='First Name']
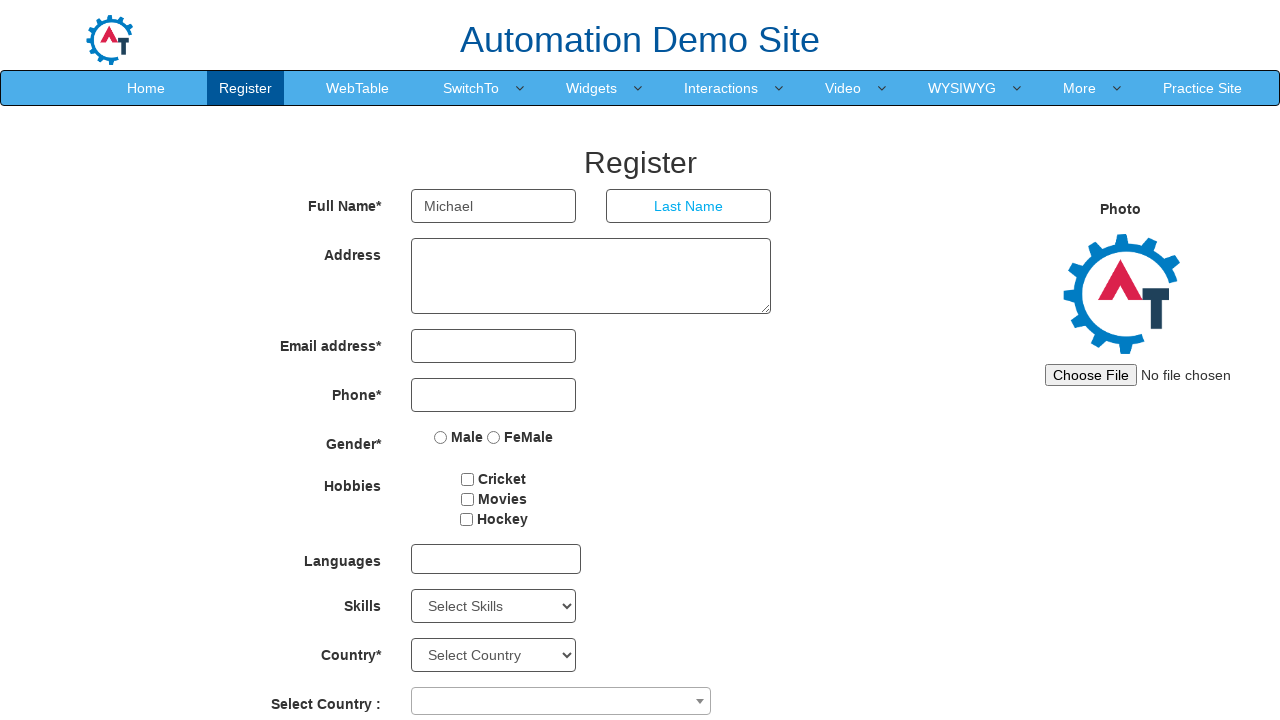

Pressed Tab to move to last name field
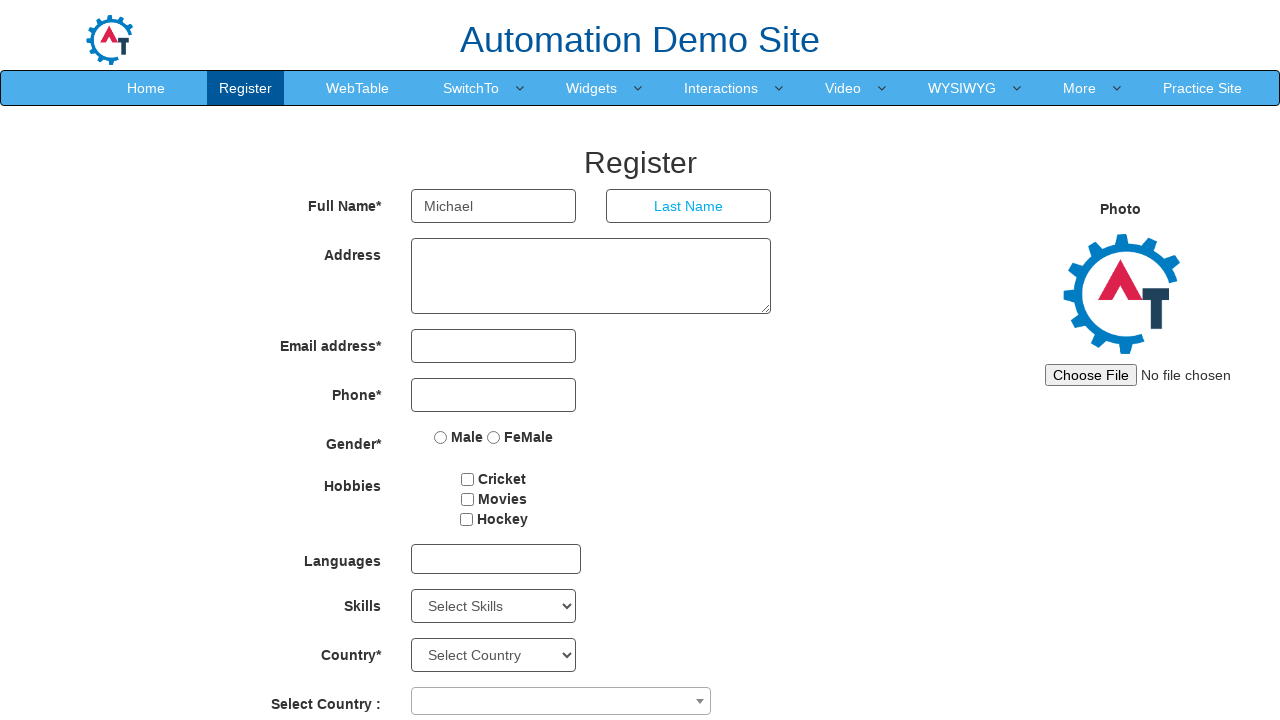

Typed 'Johnson' in last name field
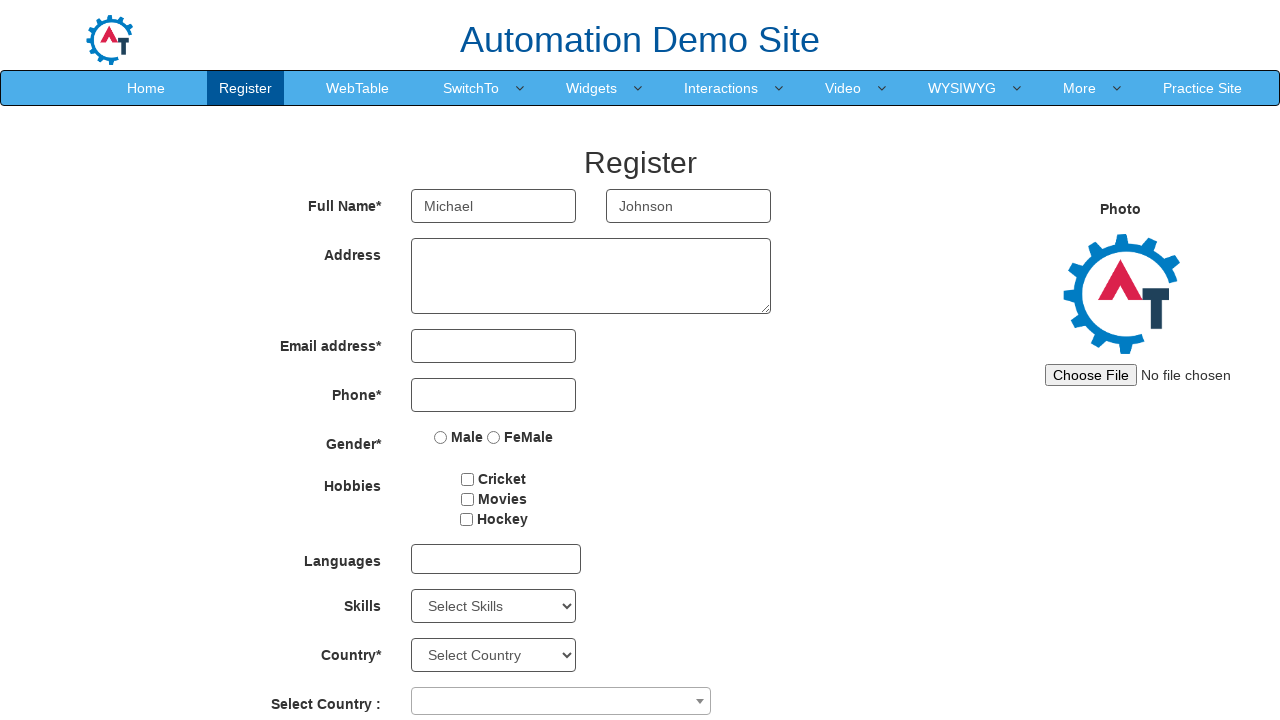

Pressed Tab to move to address field
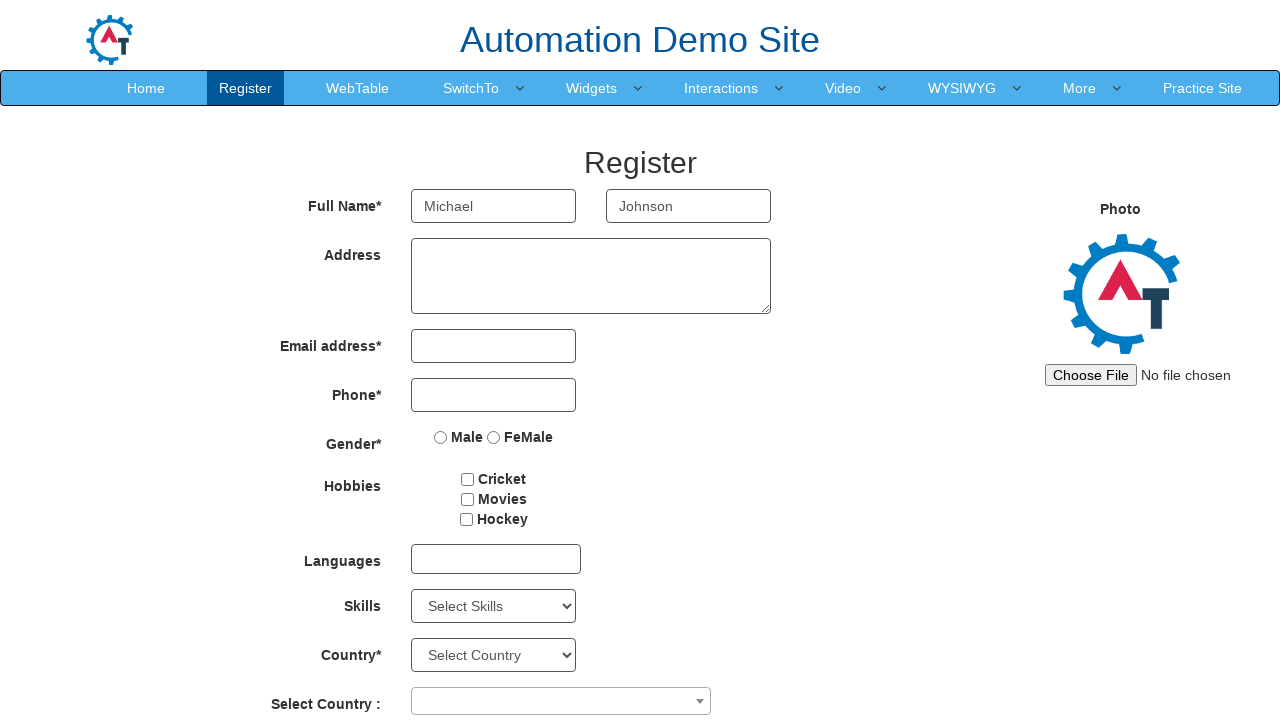

Typed '123 Oak Street, Springfield' in address field
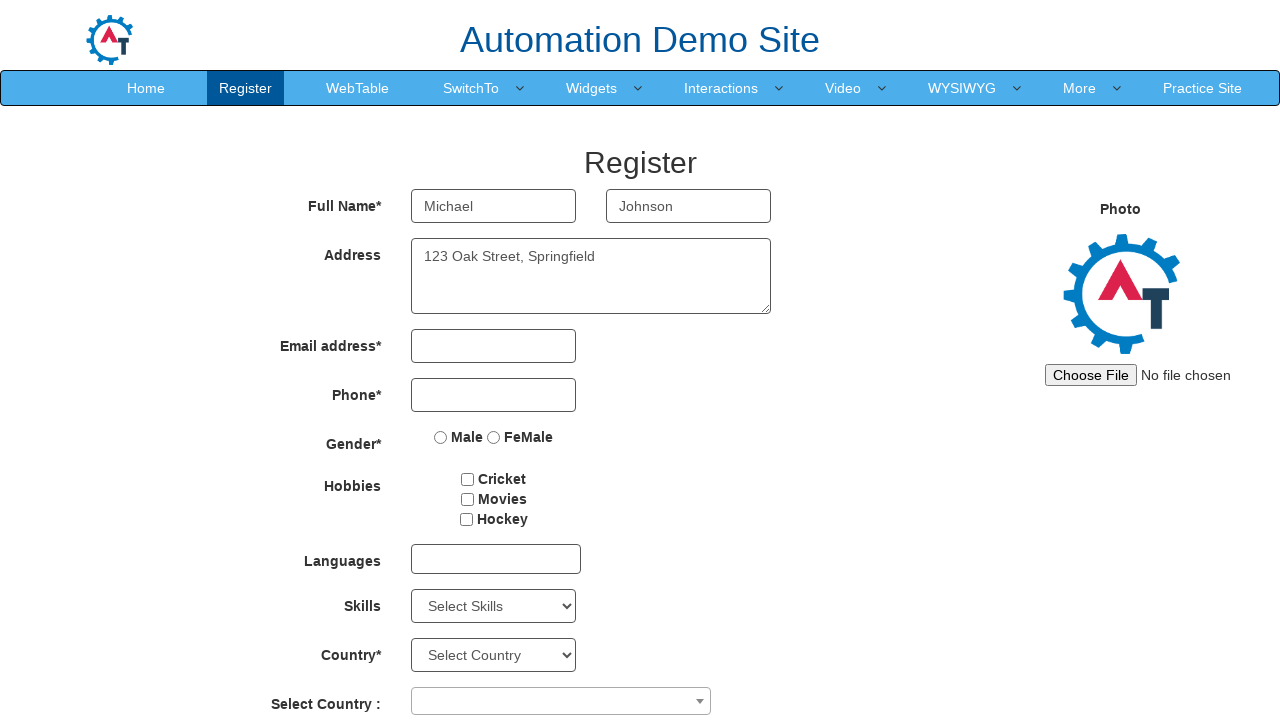

Pressed Tab to move to email field
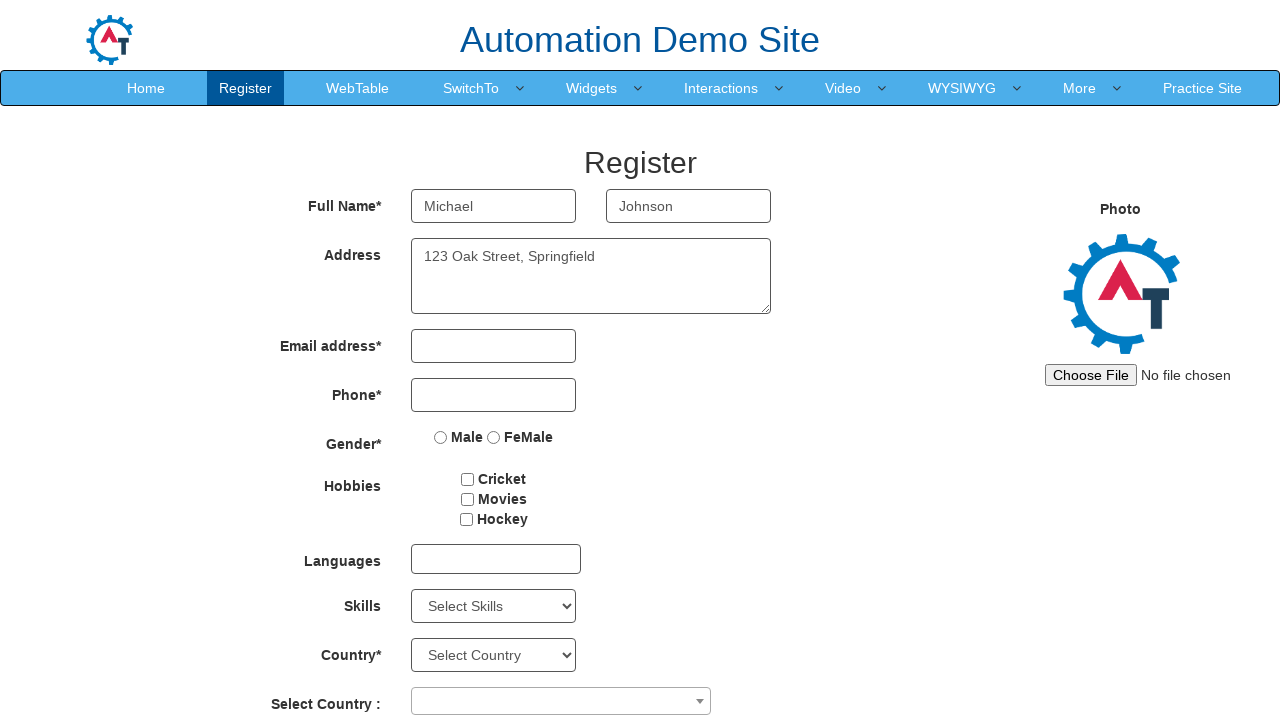

Typed 'michael.johnson@example.com' in email field
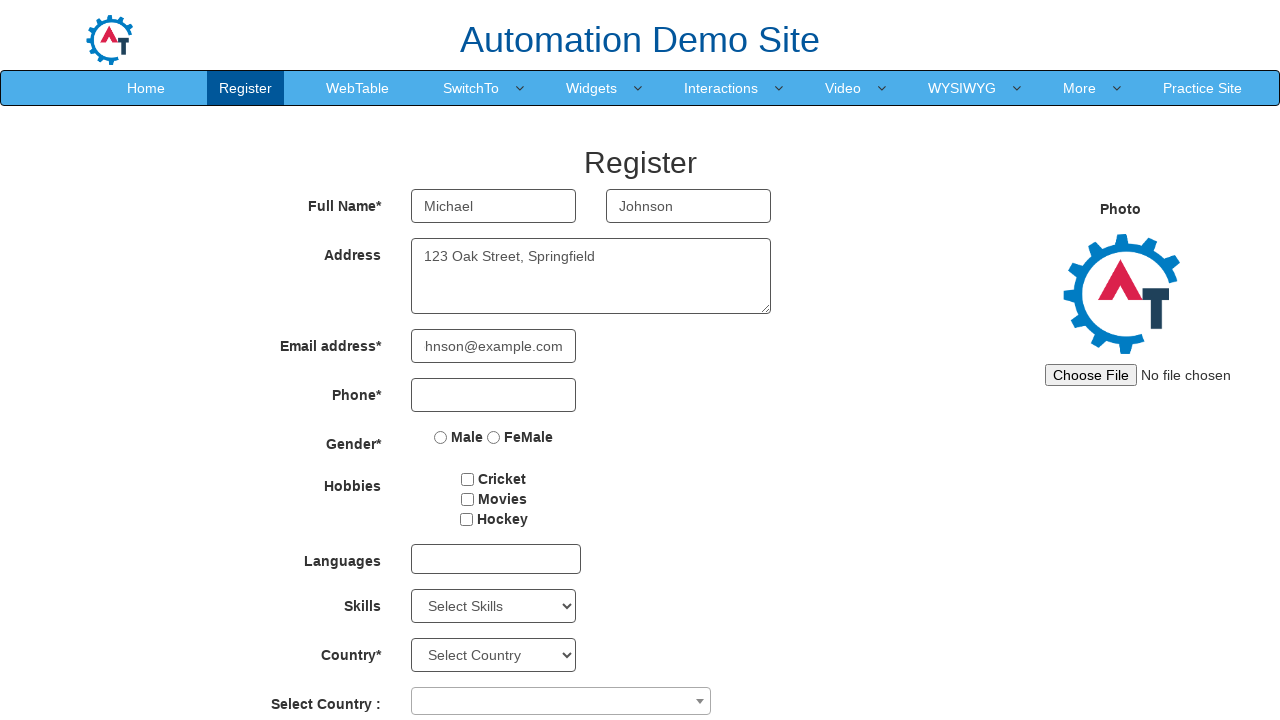

Pressed Tab to move to phone field
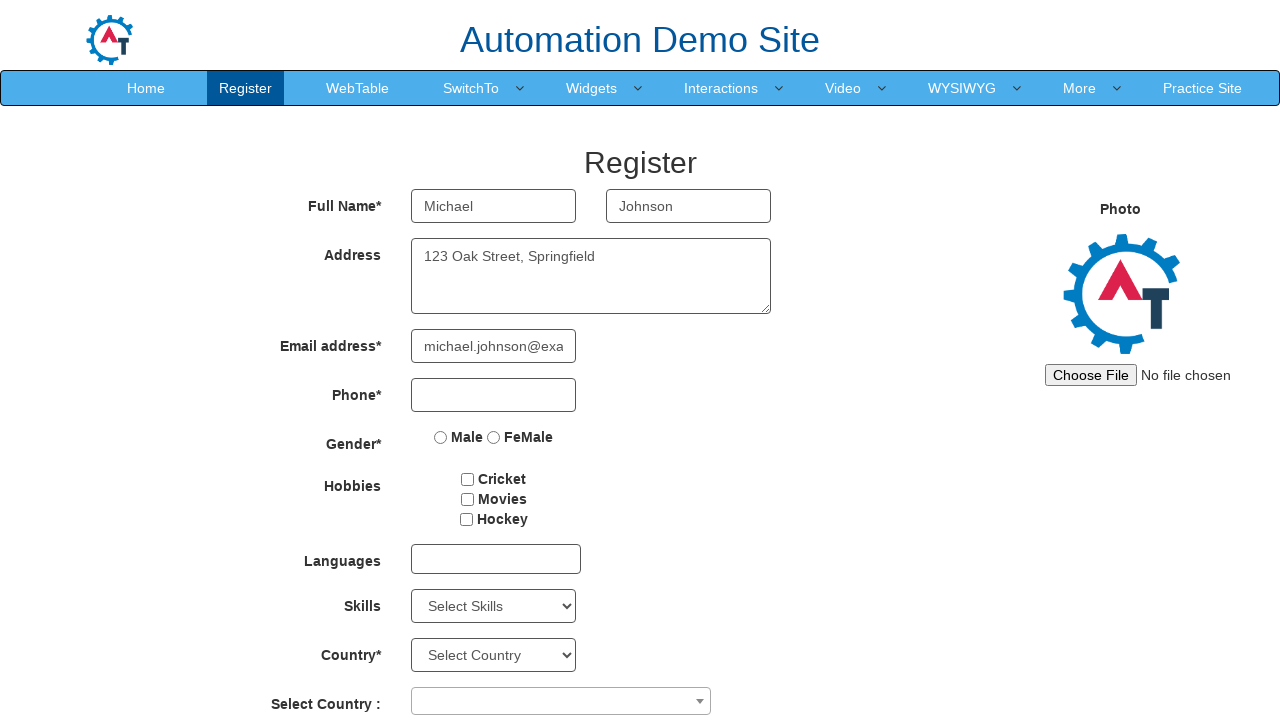

Typed '5551234567' in phone field
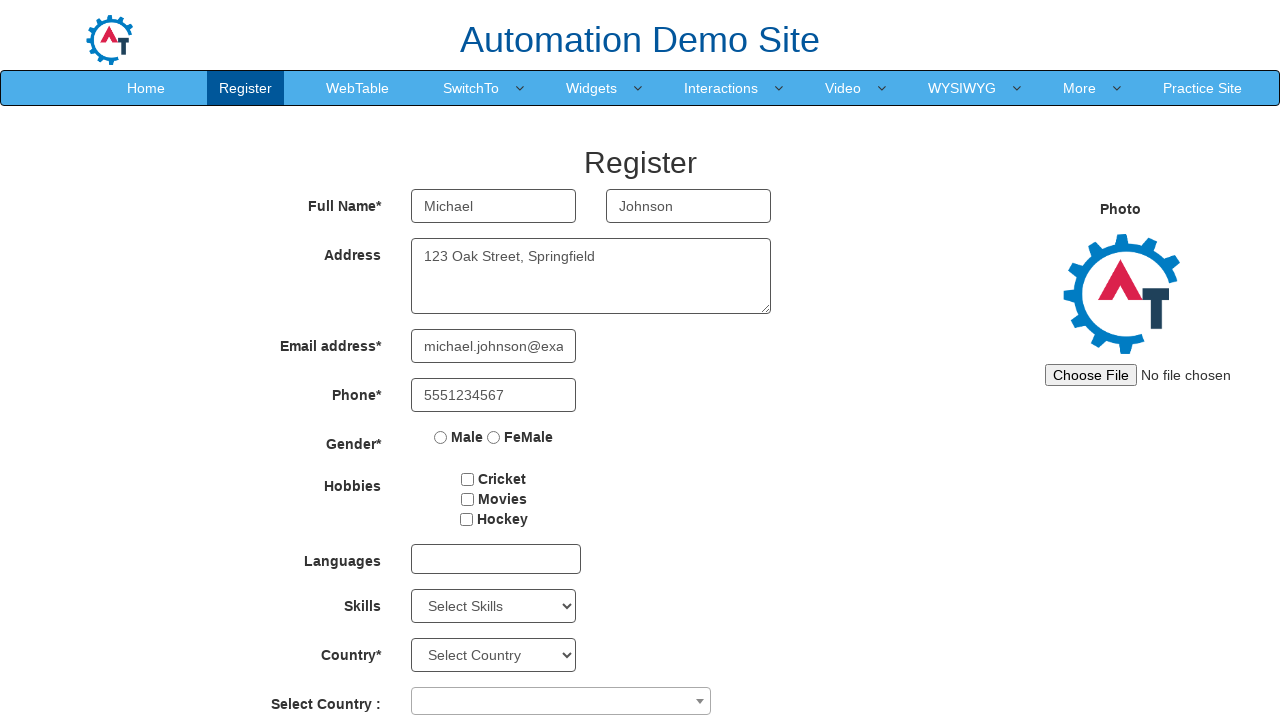

Pressed Space to select checkbox/radio button
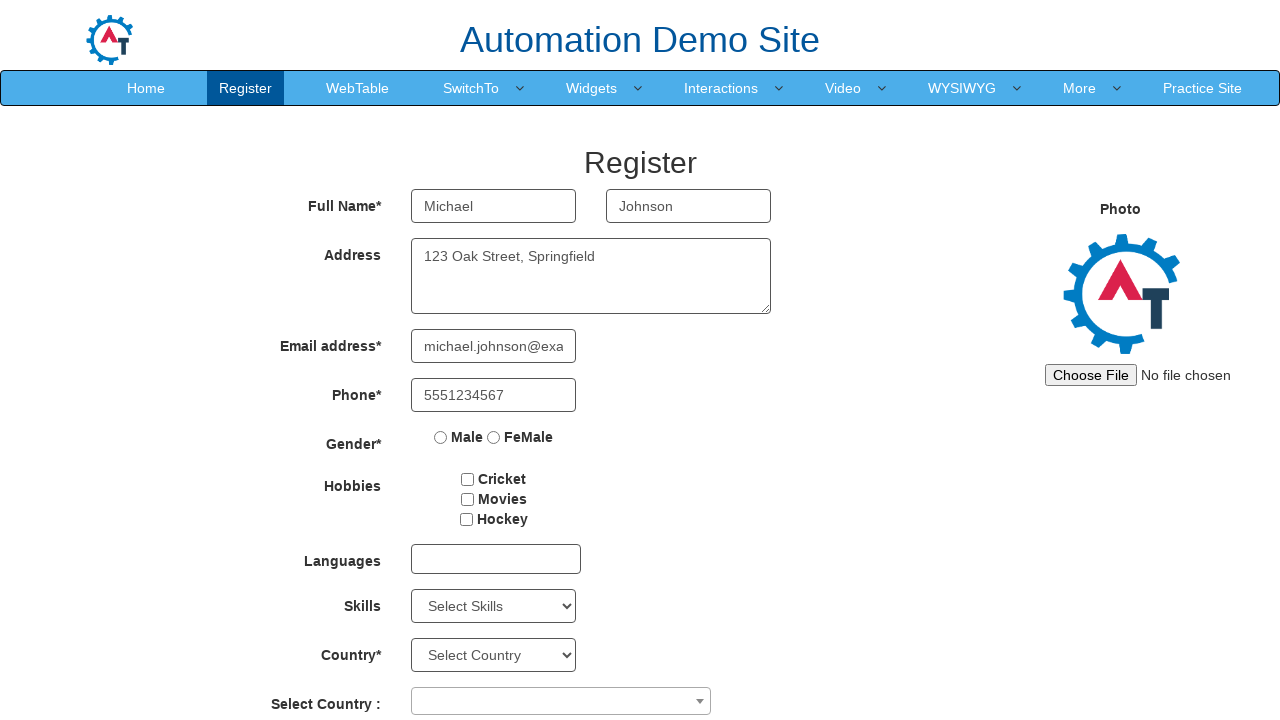

Pressed Tab to move to next checkbox/radio button
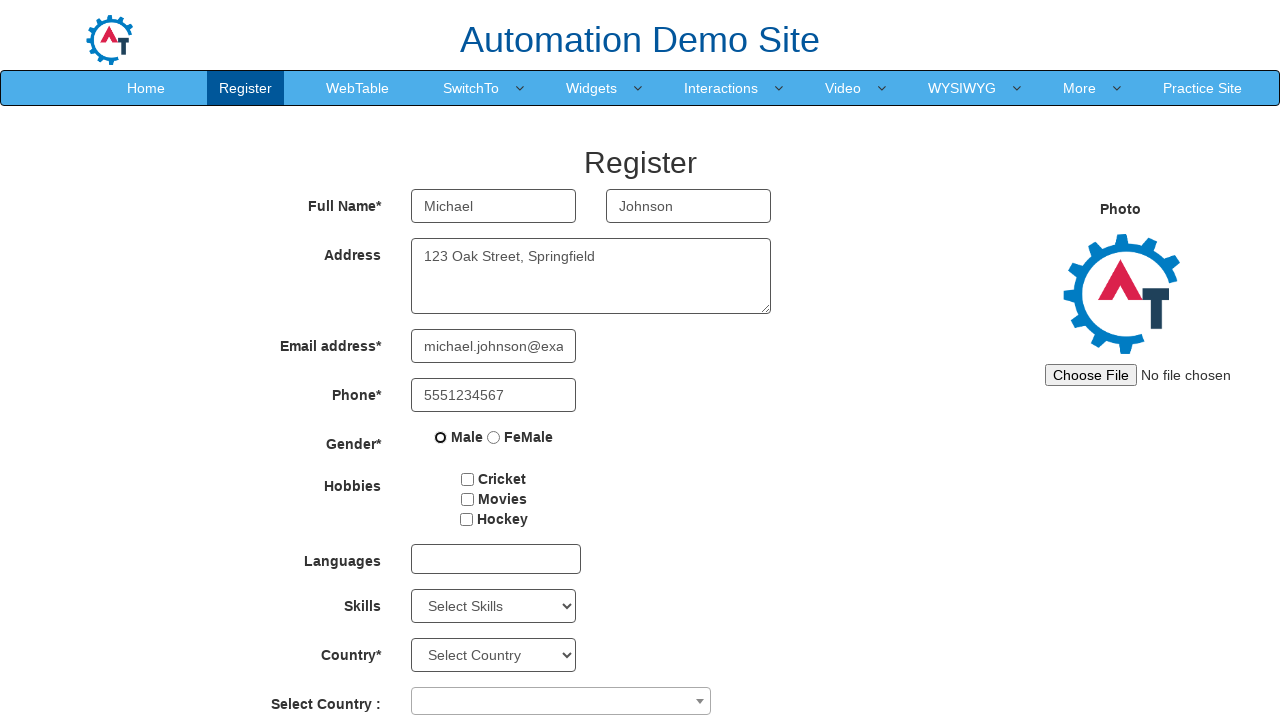

Pressed Space to select checkbox/radio button
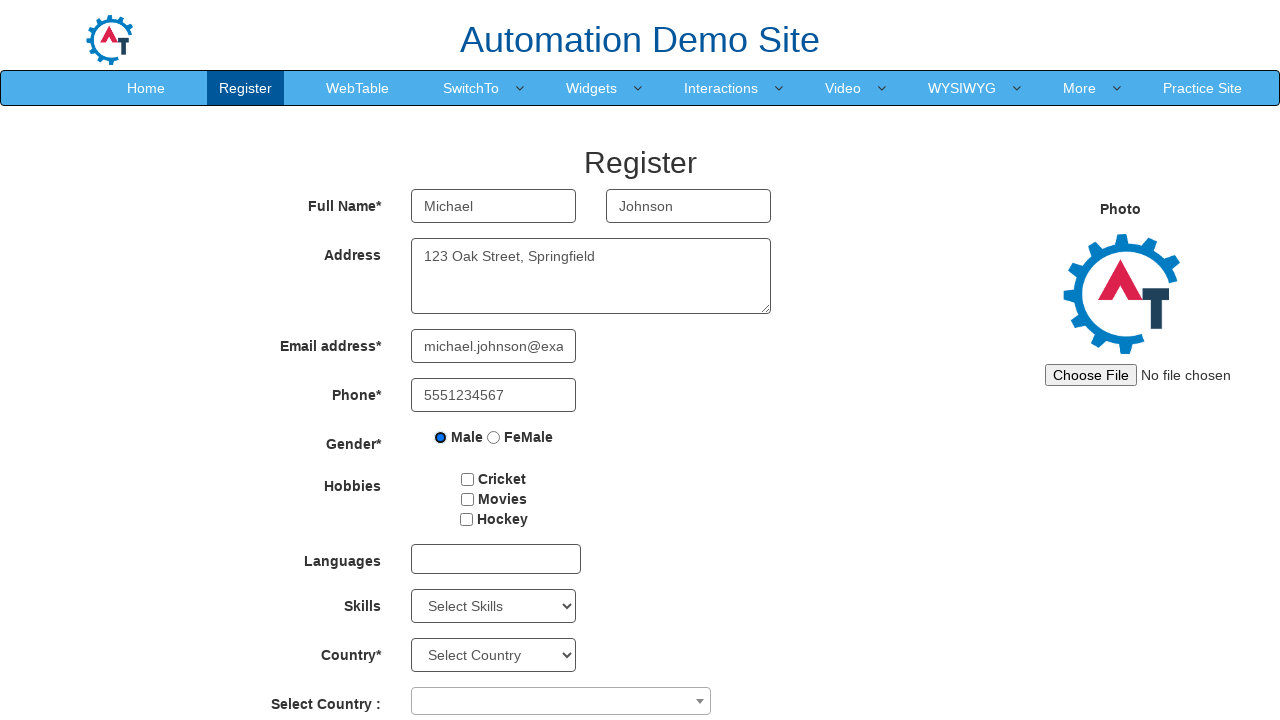

Pressed Space to select checkbox/radio button
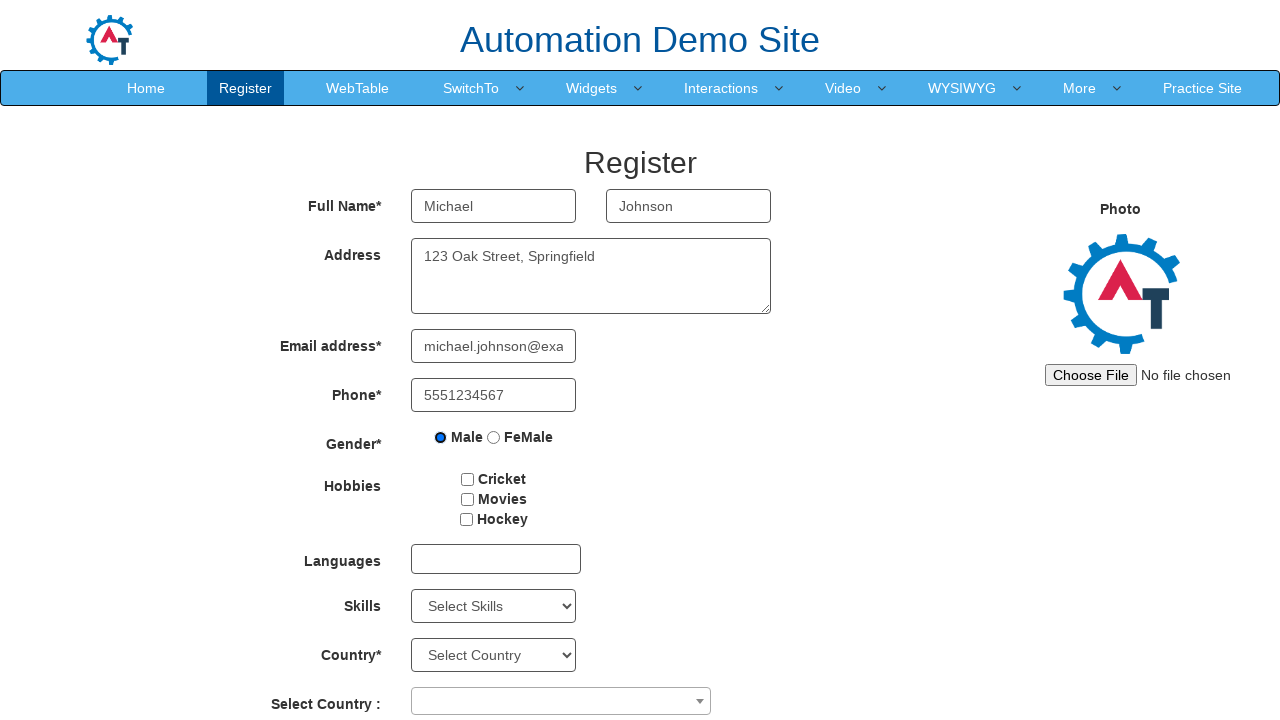

Pressed Space to select checkbox/radio button
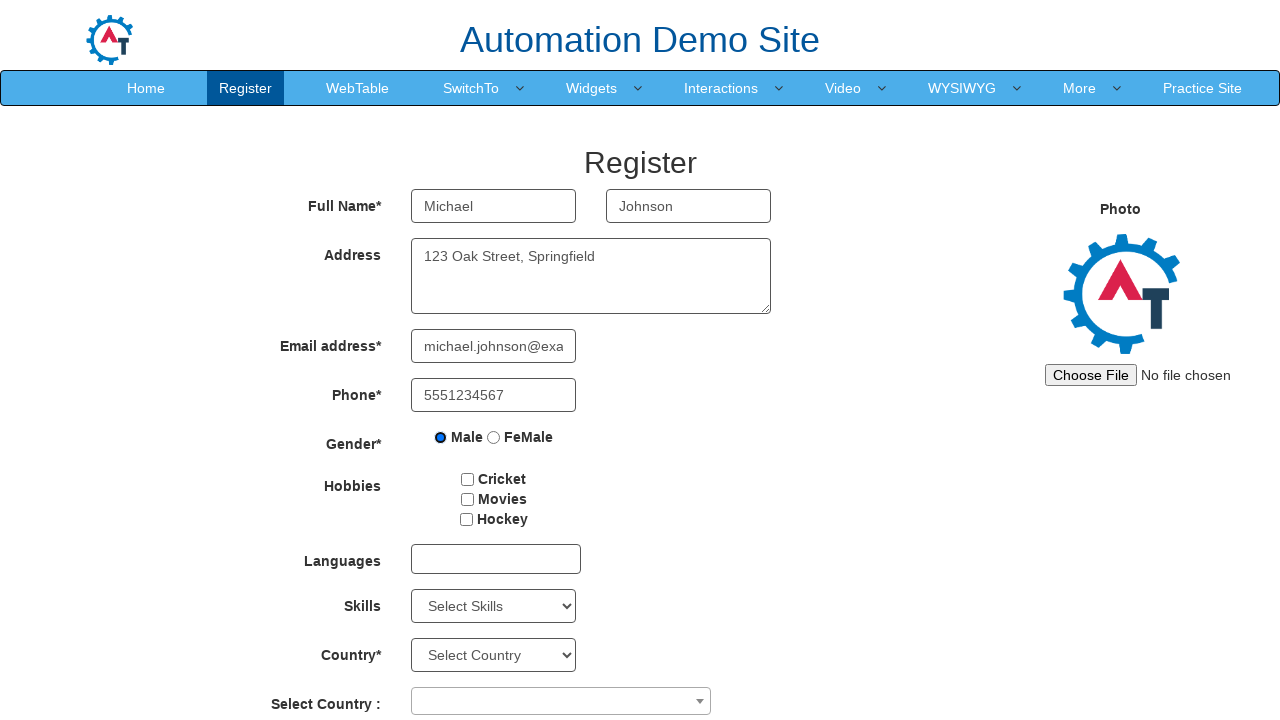

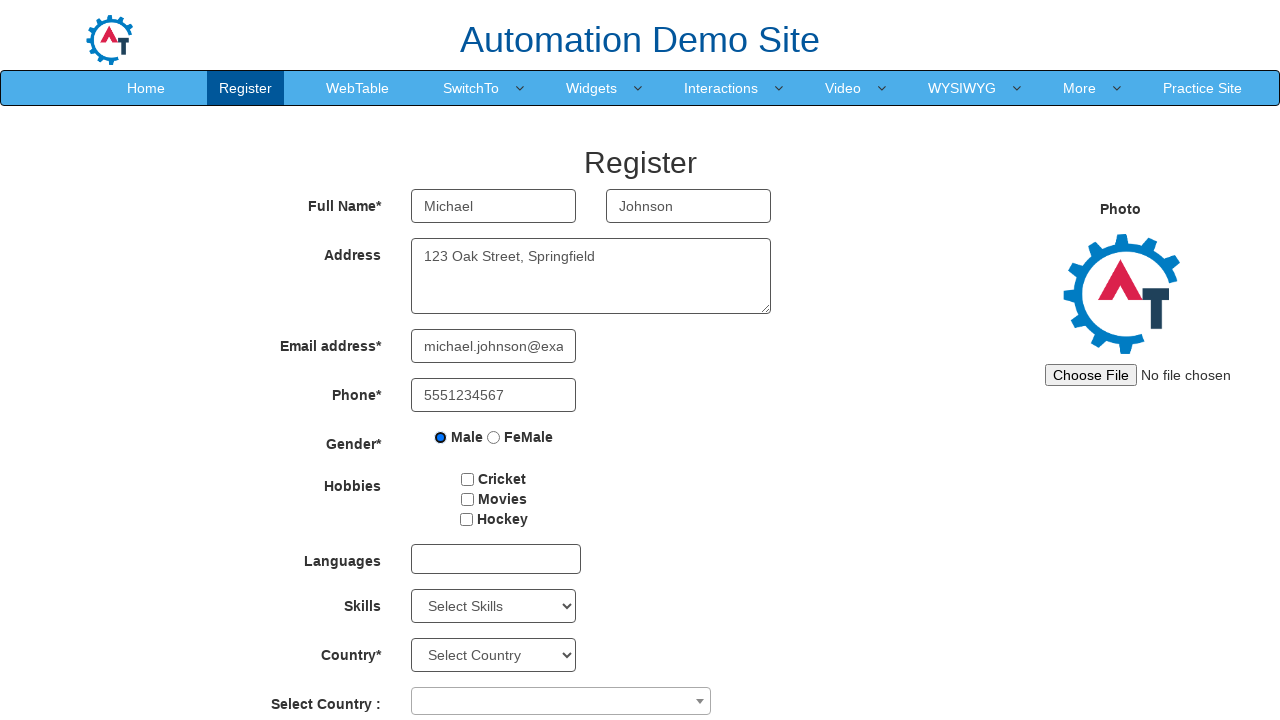